Navigates to the automation practice page and verifies that footer links are present and accessible

Starting URL: https://rahulshettyacademy.com/AutomationPractice/

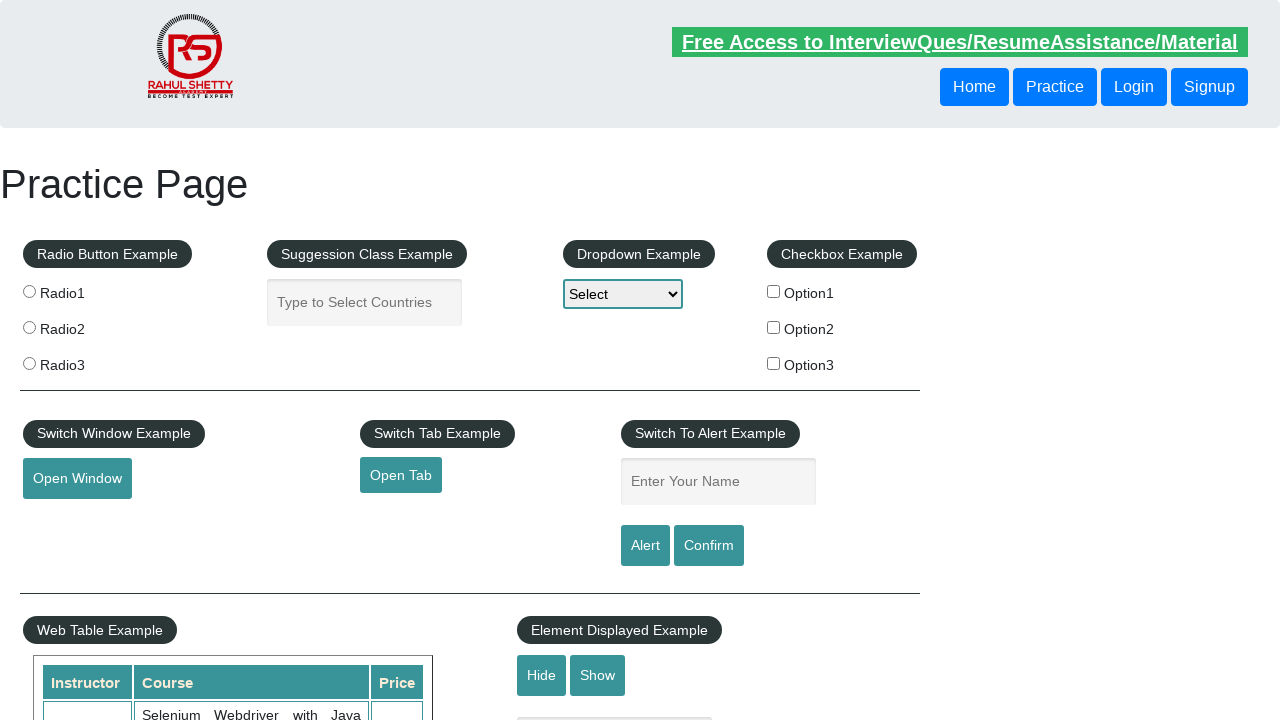

Waited for footer section (#gf-BIG) to load
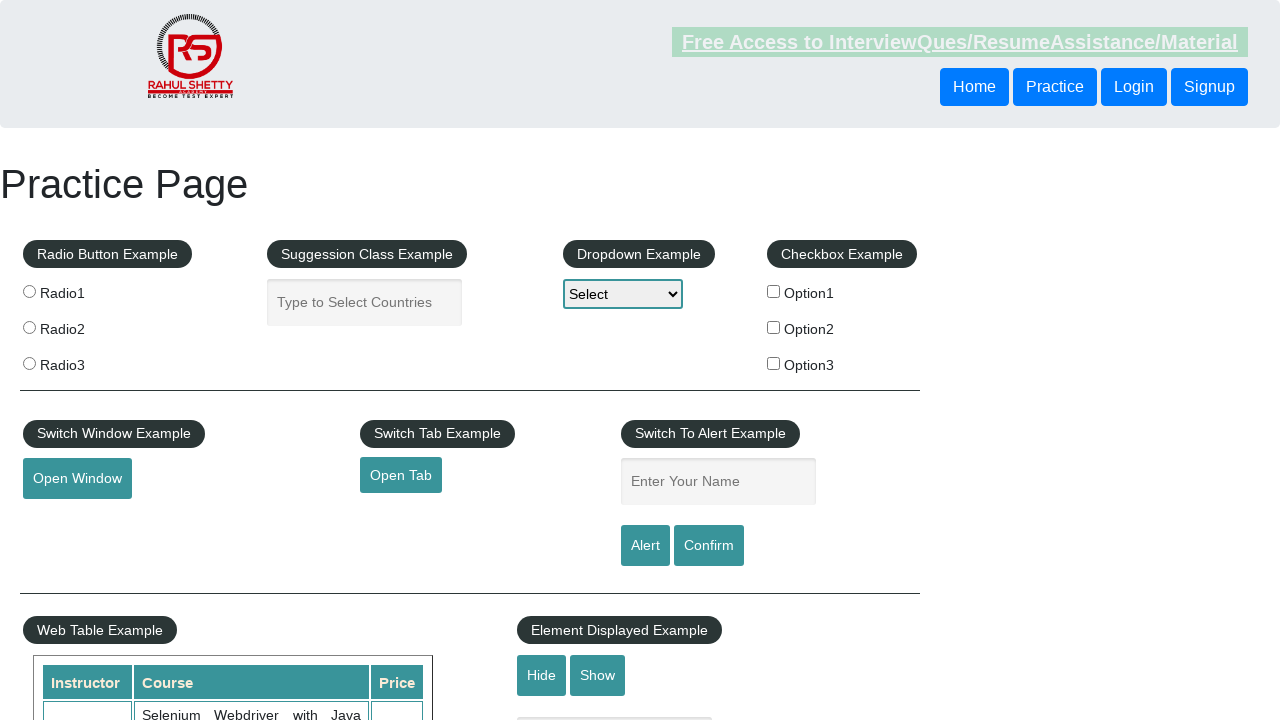

Located footer section (#gf-BIG)
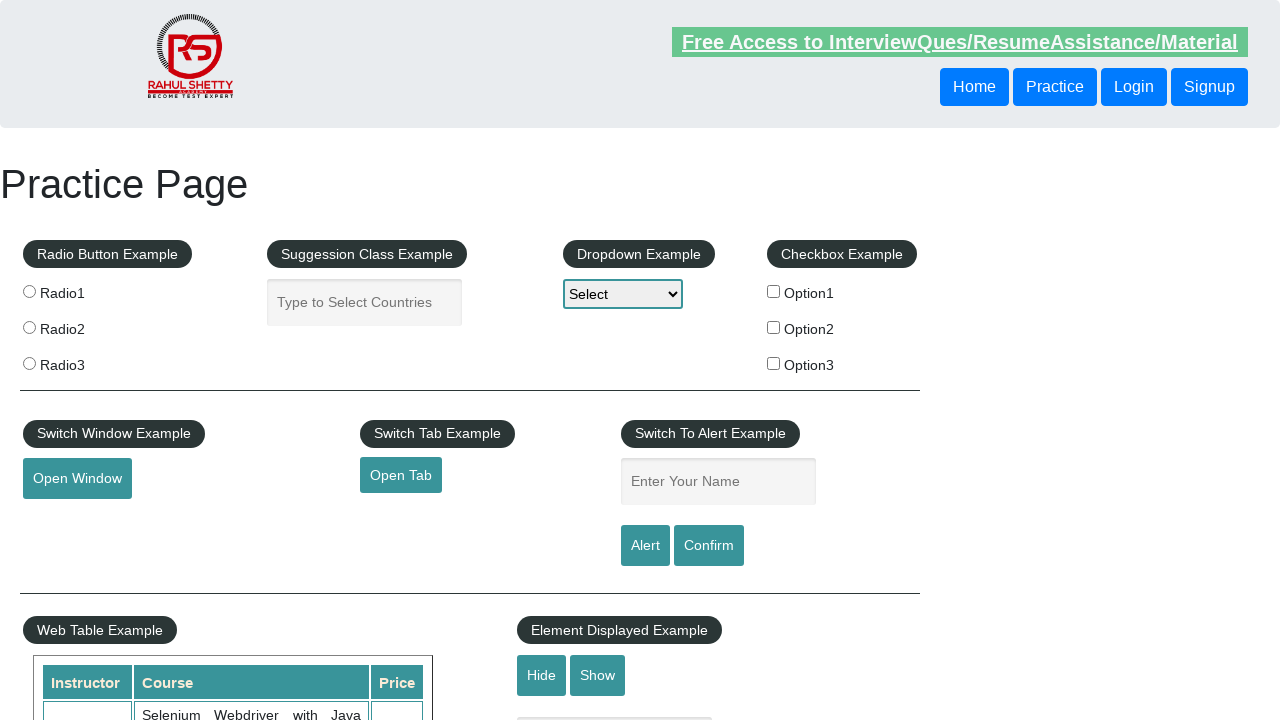

Retrieved all footer links (found 20 links)
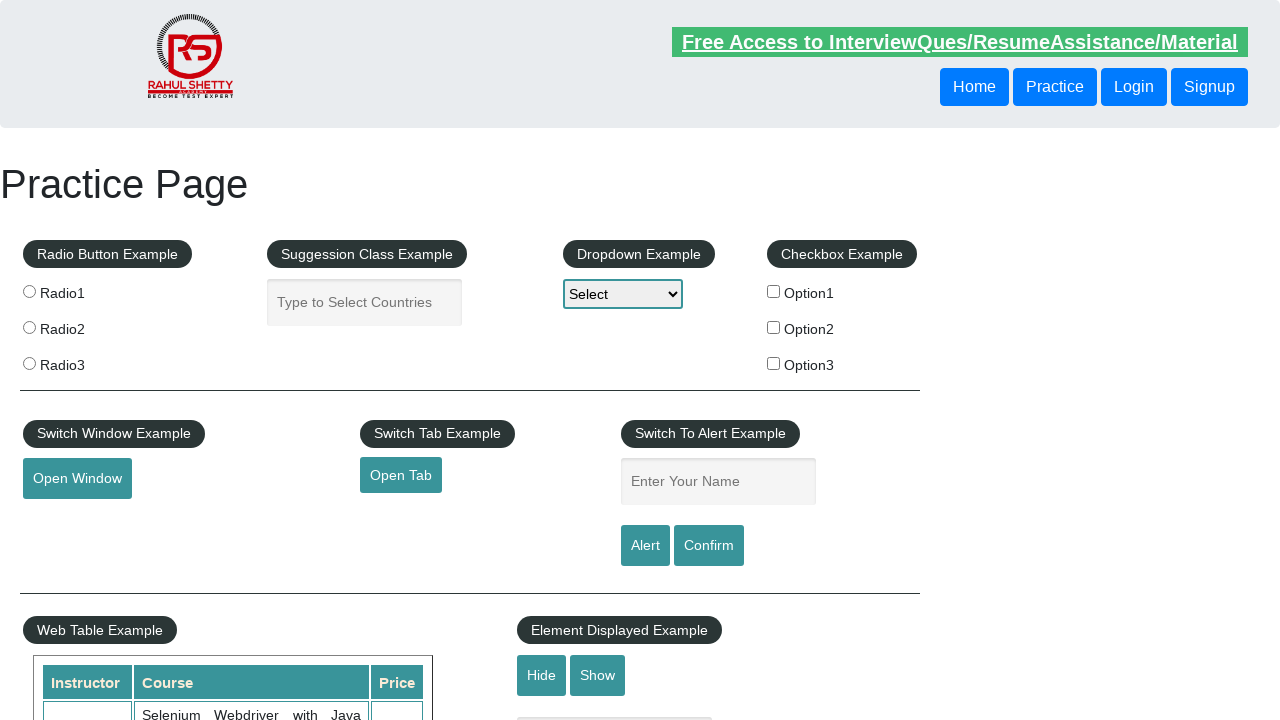

Verified that footer contains at least one link
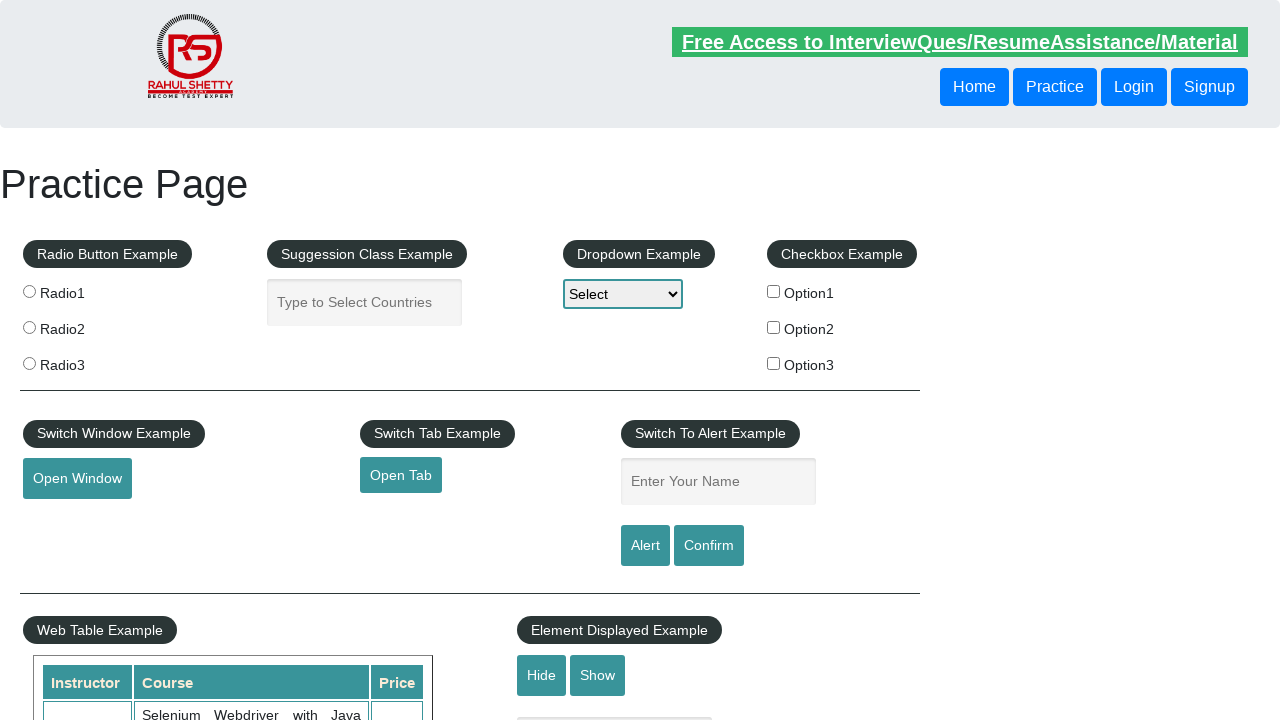

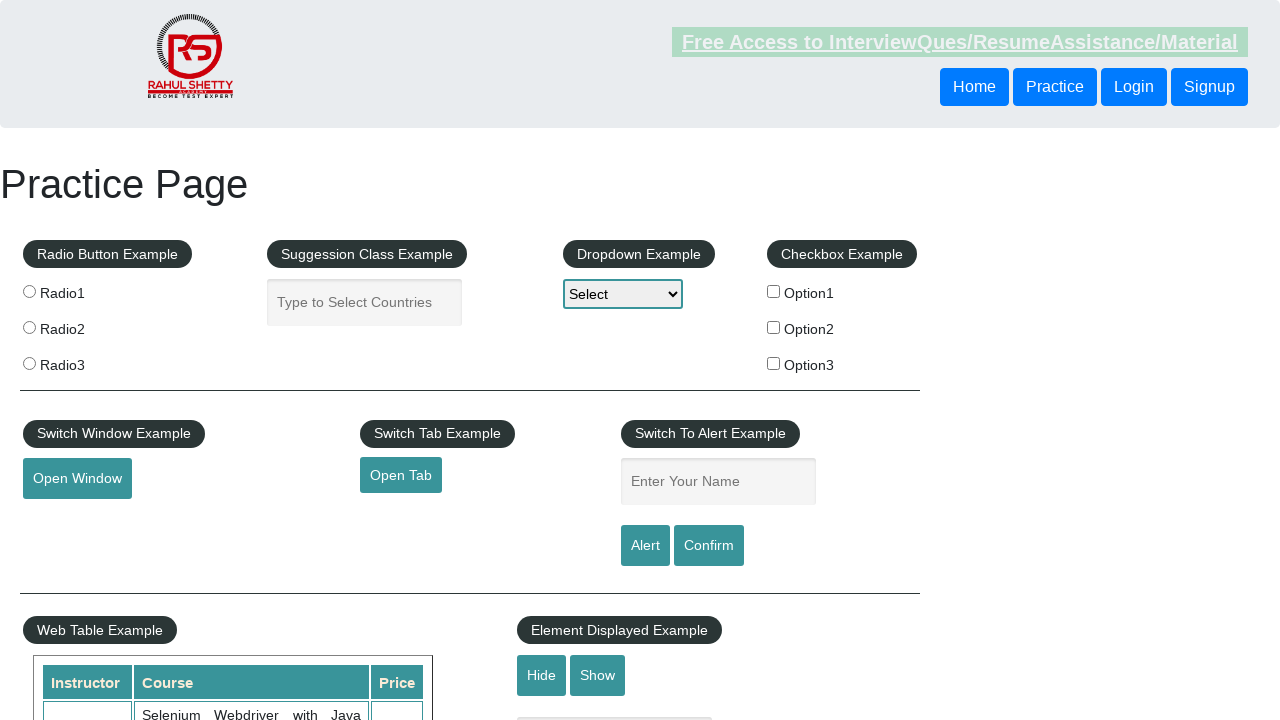